Tests the deals page by scrolling through different sections to view all deals content

Starting URL: https://makewebbetter.com/deals/

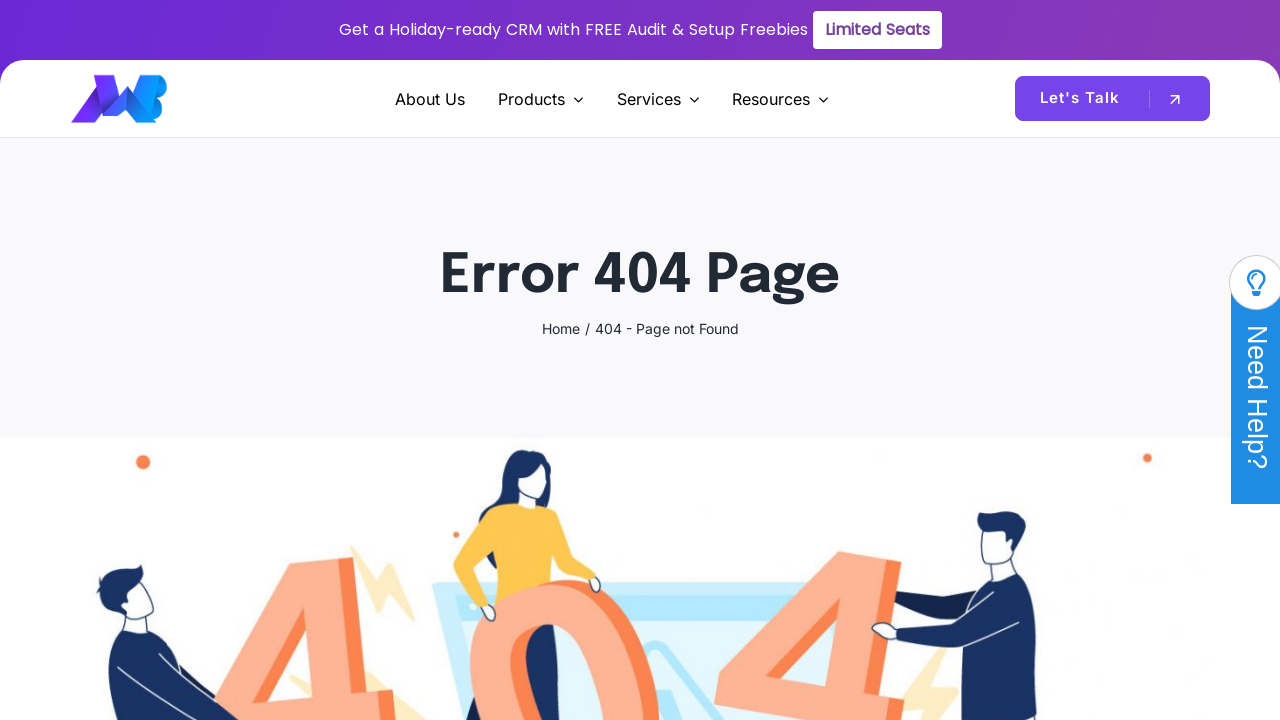

Scrolled down 200 pixels to view deals content
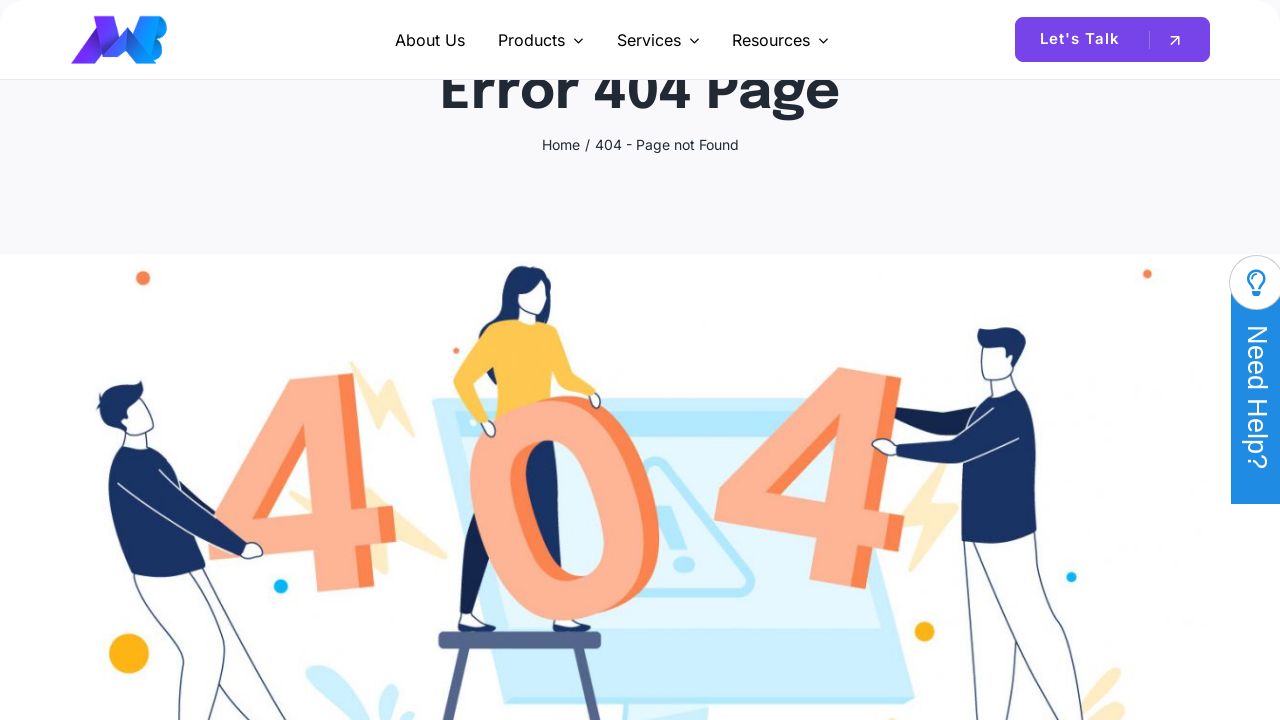

Scrolled down 400 pixels to continue viewing deals
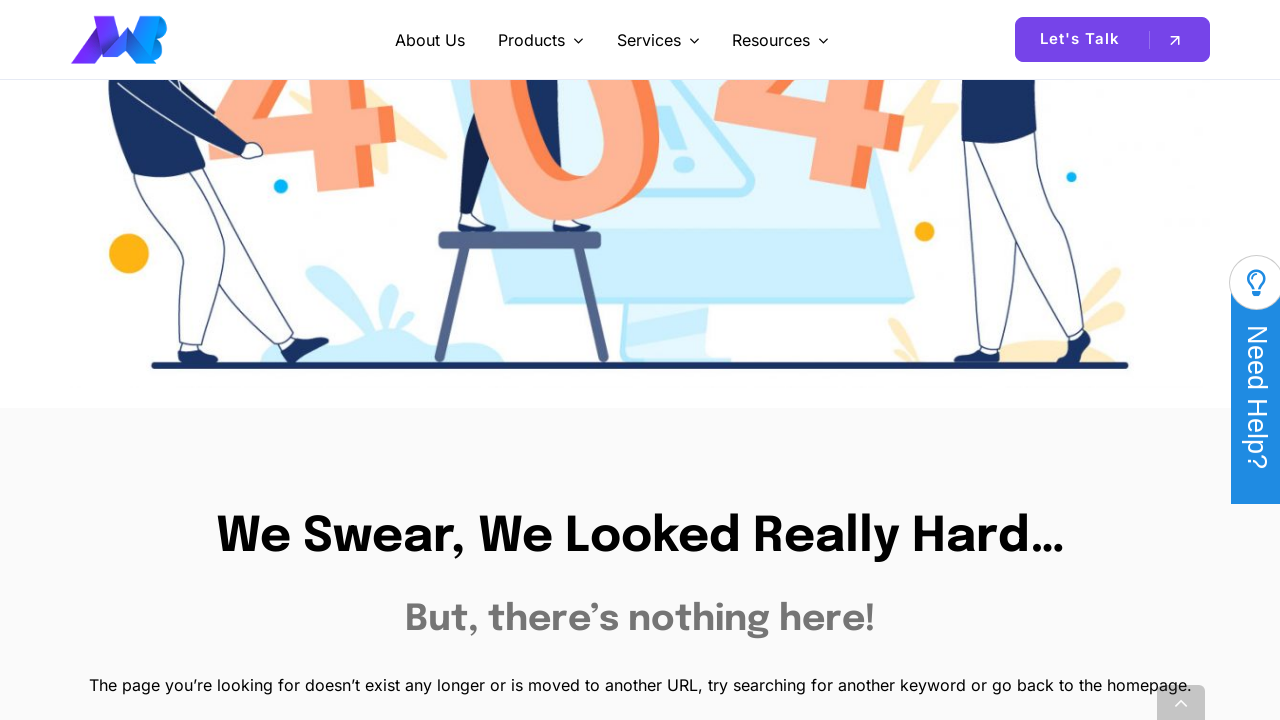

Scrolled down 500 pixels through deals section
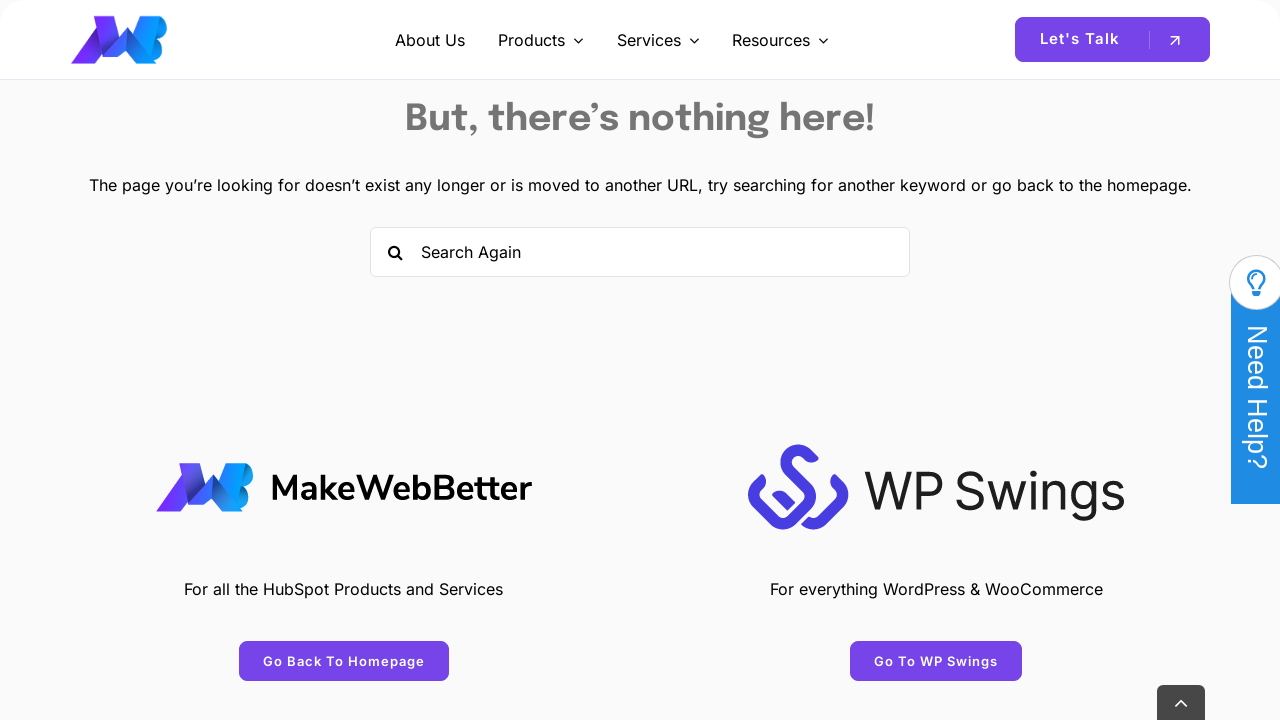

Scrolled down 700 pixels to view more deals
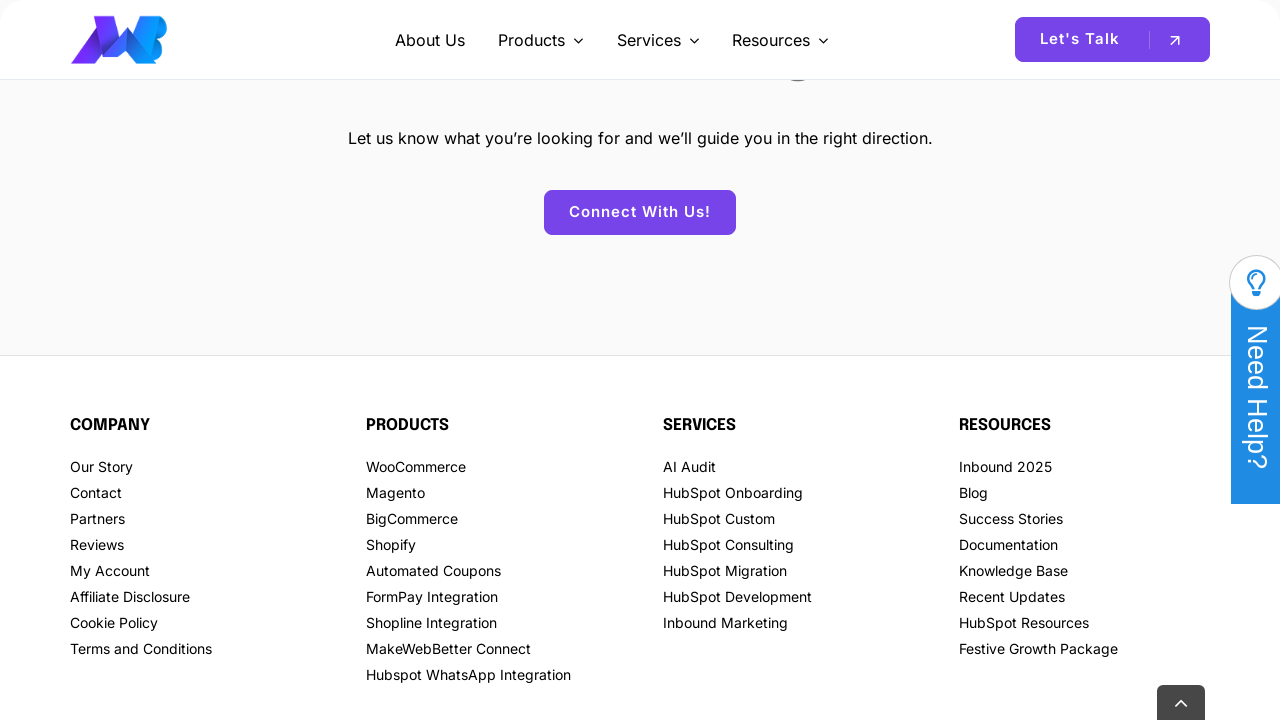

Scrolled down 800 pixels further down the page
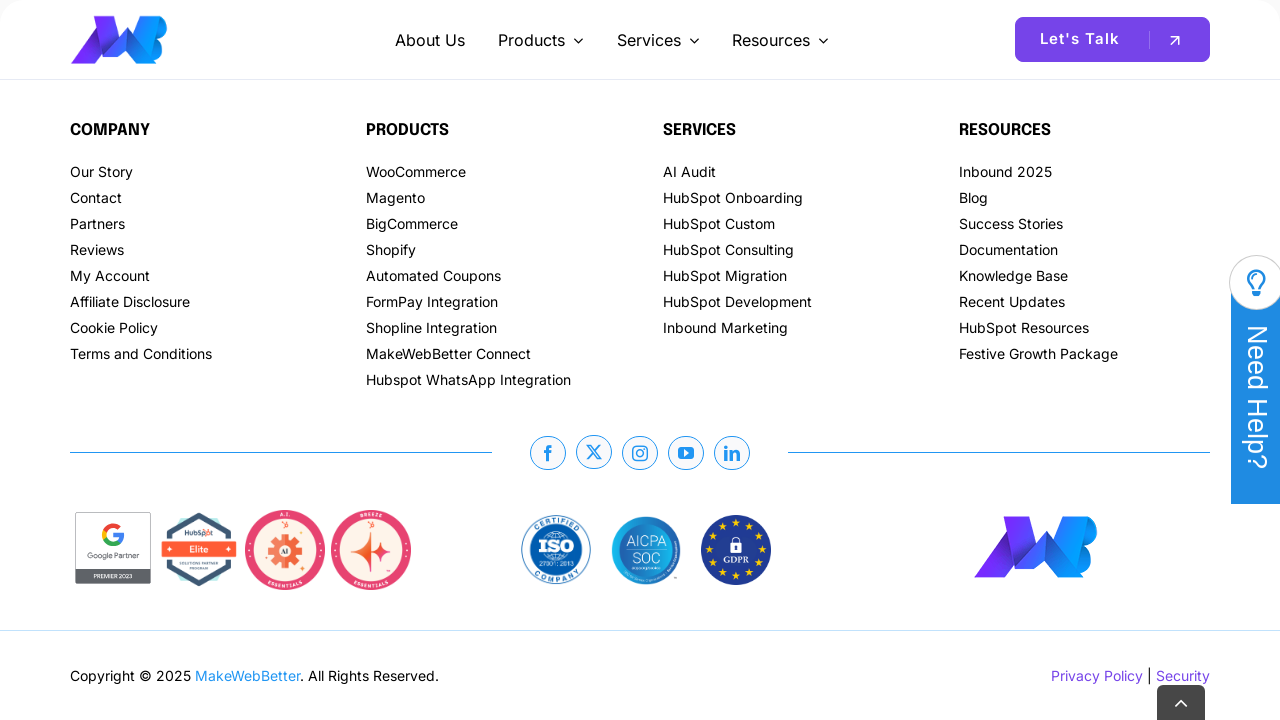

Scrolled down 1000 pixels to view additional deals
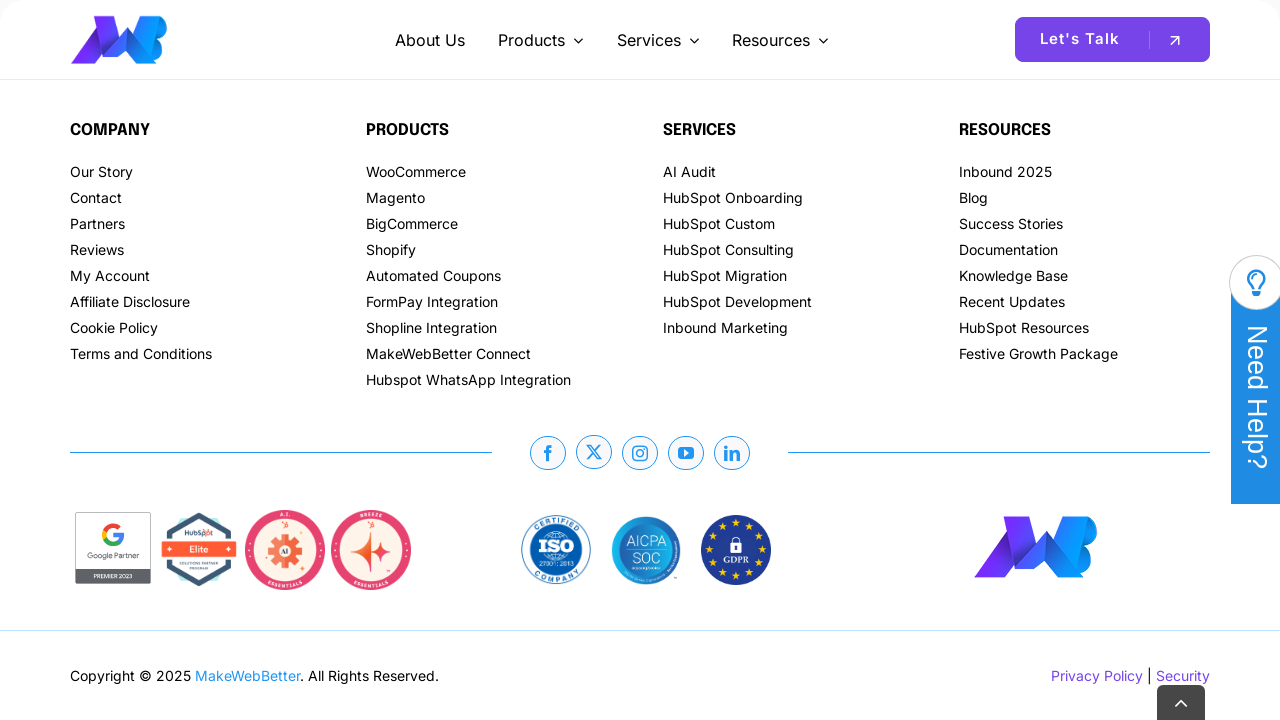

Scrolled down 1200 pixels to reach lower sections of deals page
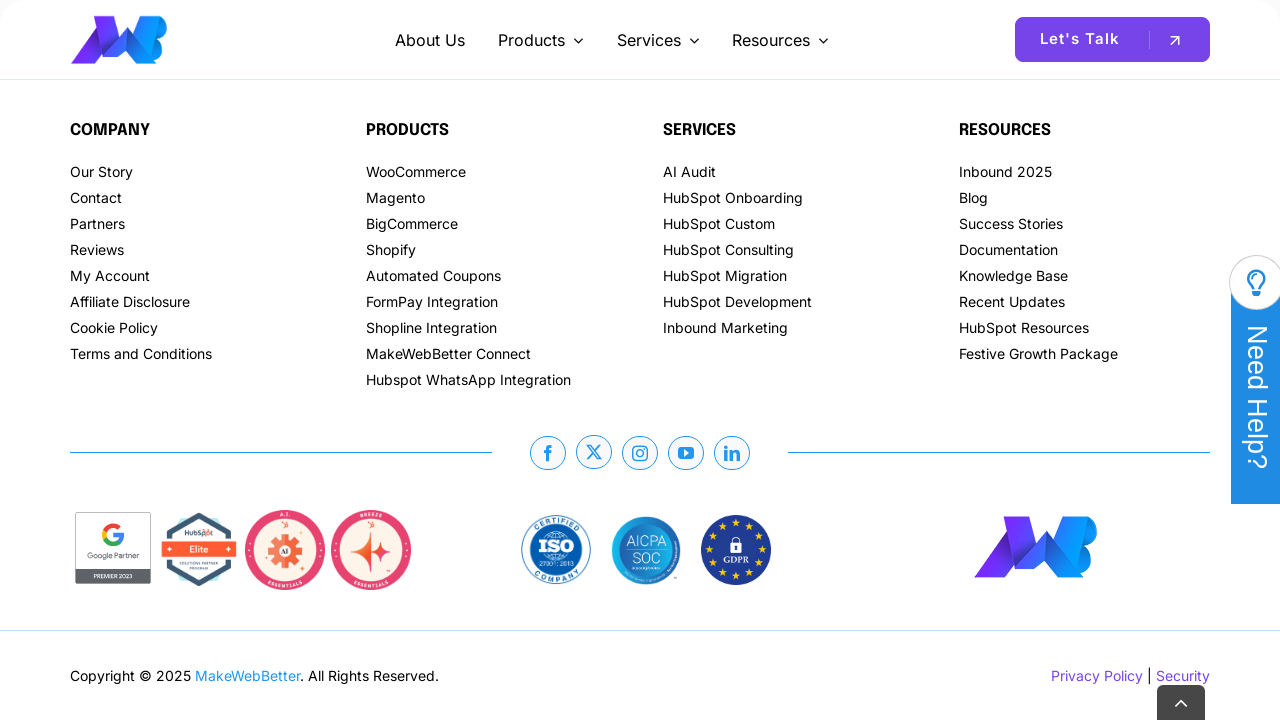

Waited for page DOM content to be fully loaded
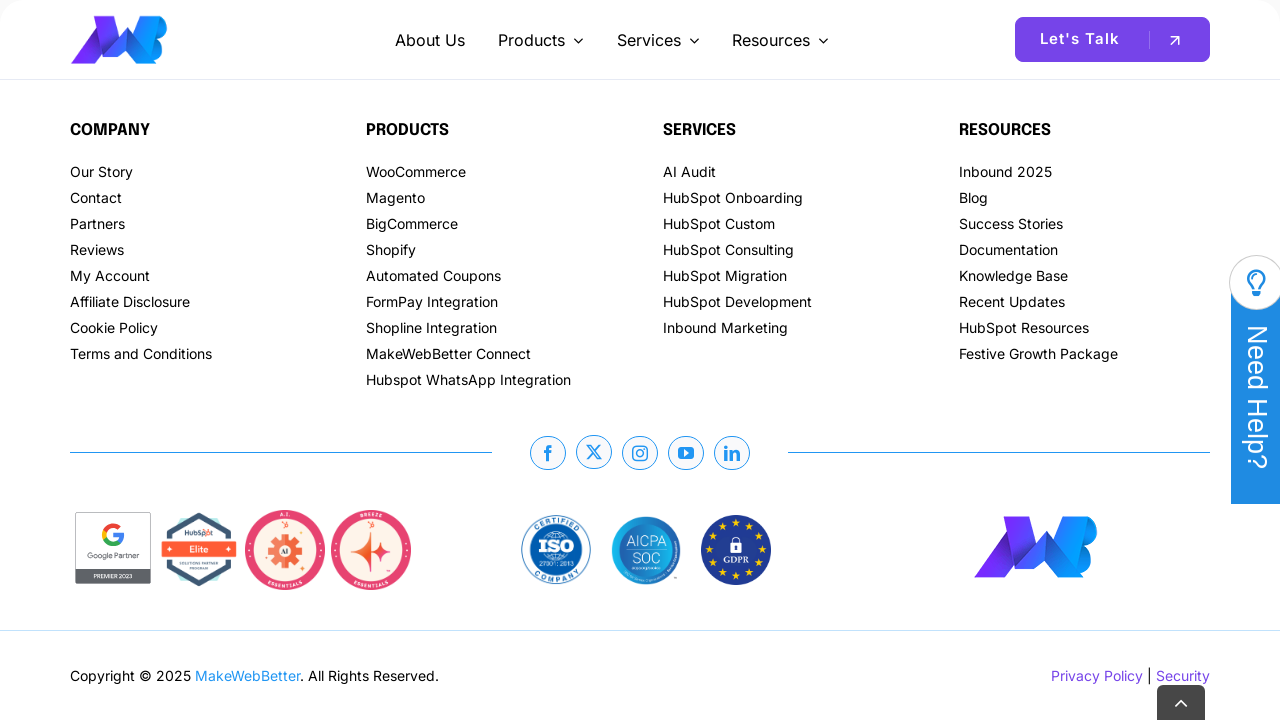

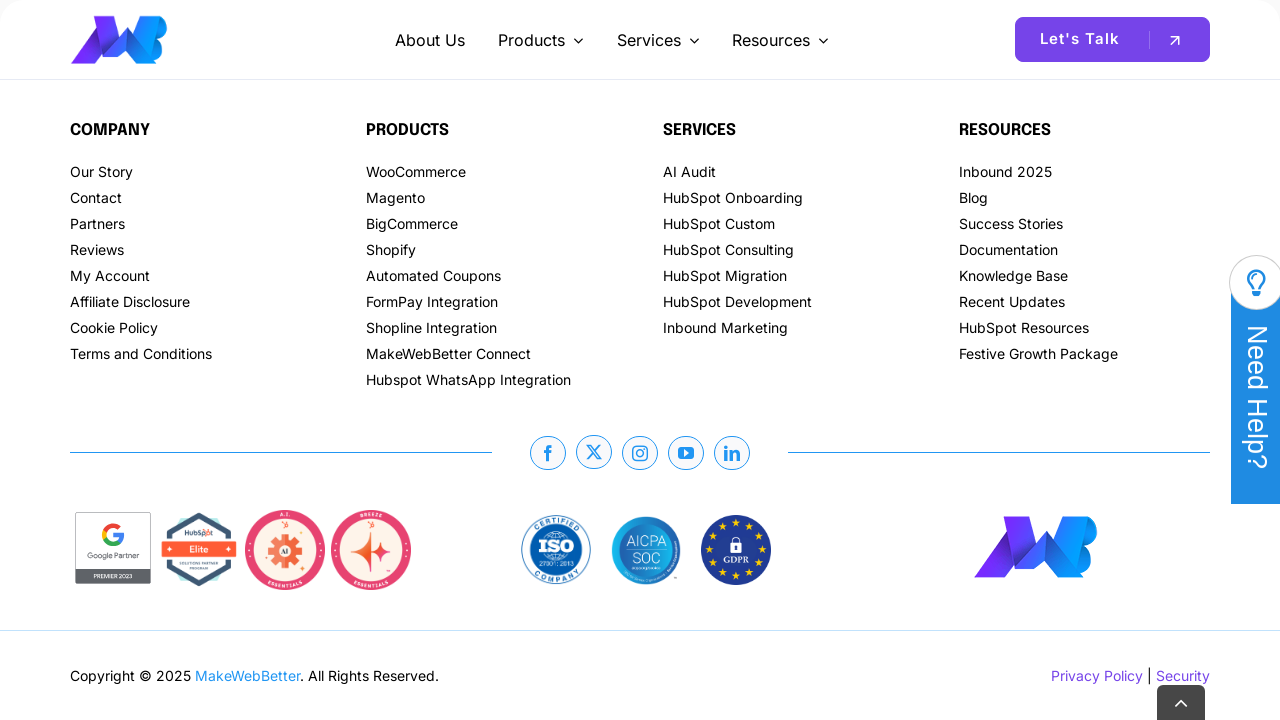